Tests iframe switching functionality by navigating between multiple frames on the page and extracting text content from elements within each frame

Starting URL: https://demoqa.com/frames

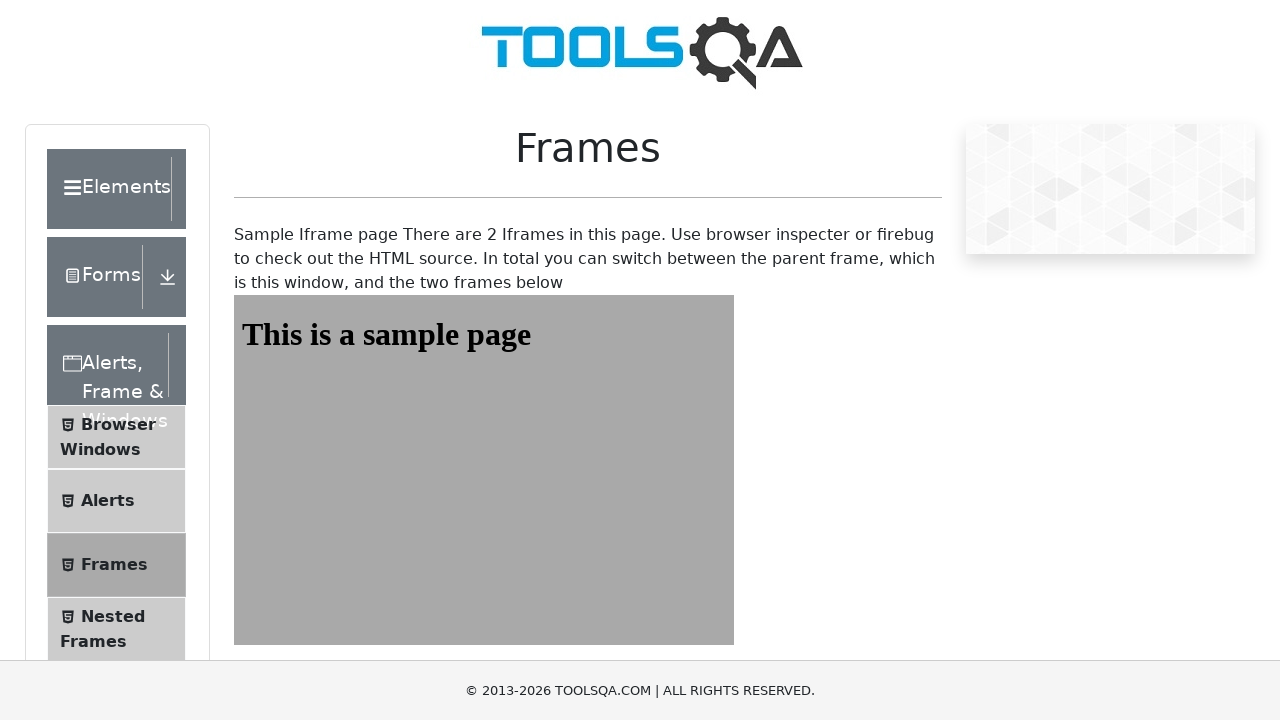

Navigated to Frames test page
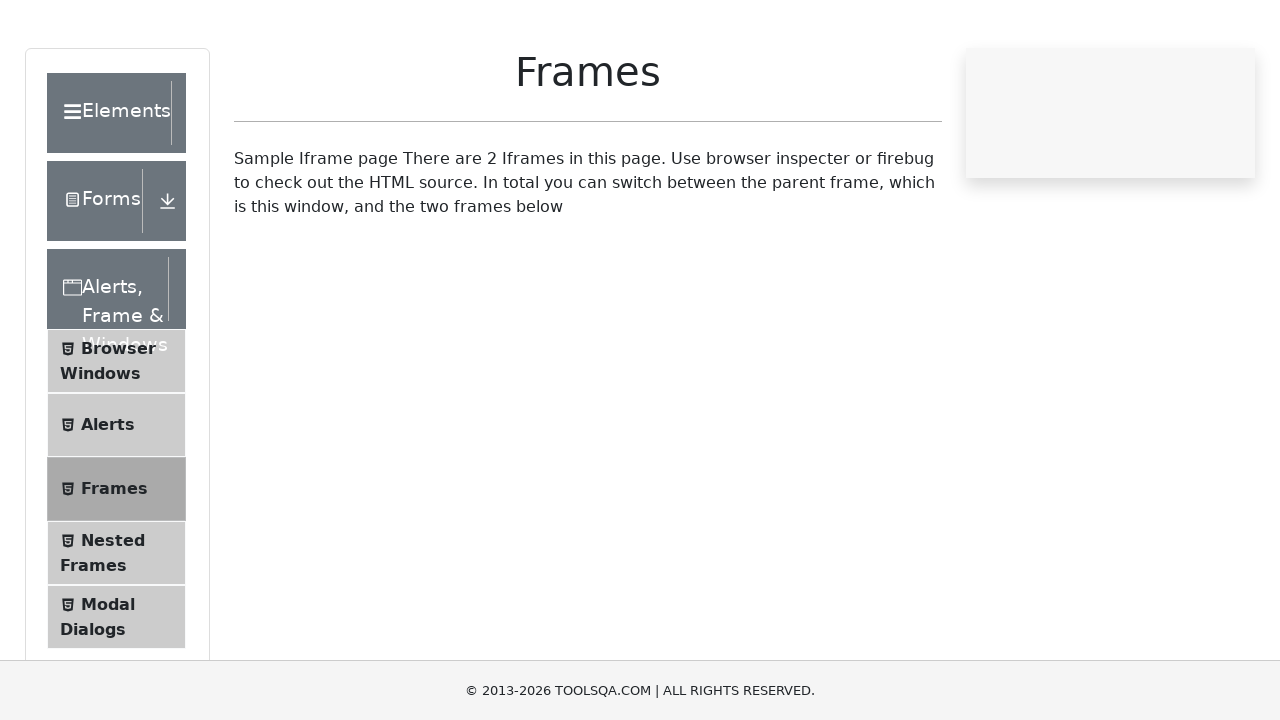

Located first iframe on page
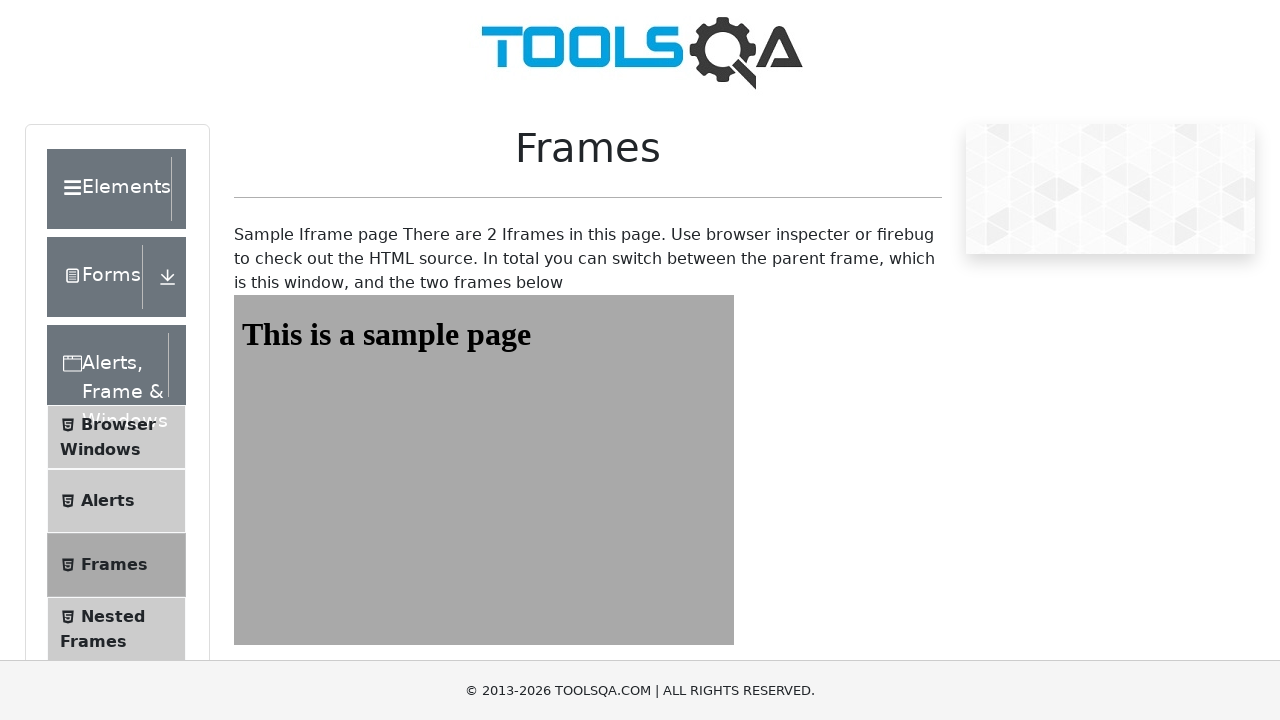

Waited for h1 heading element to appear in first frame
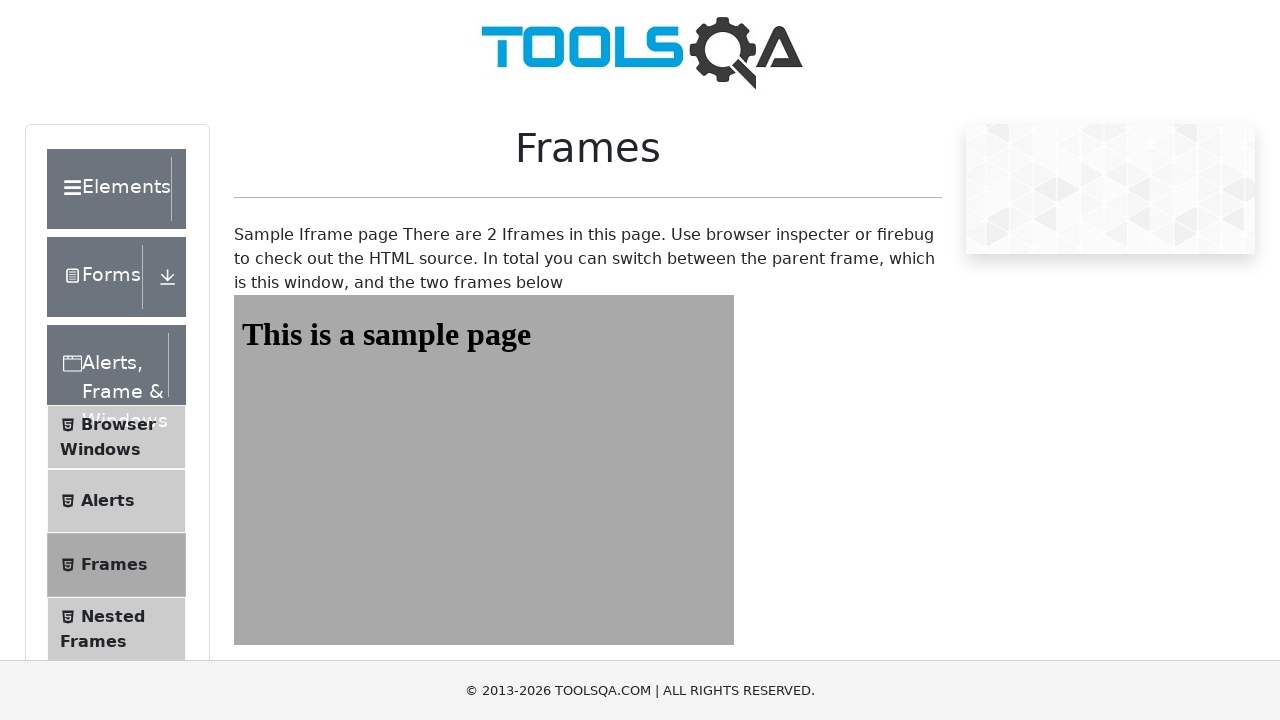

Located second iframe (frame2) on page
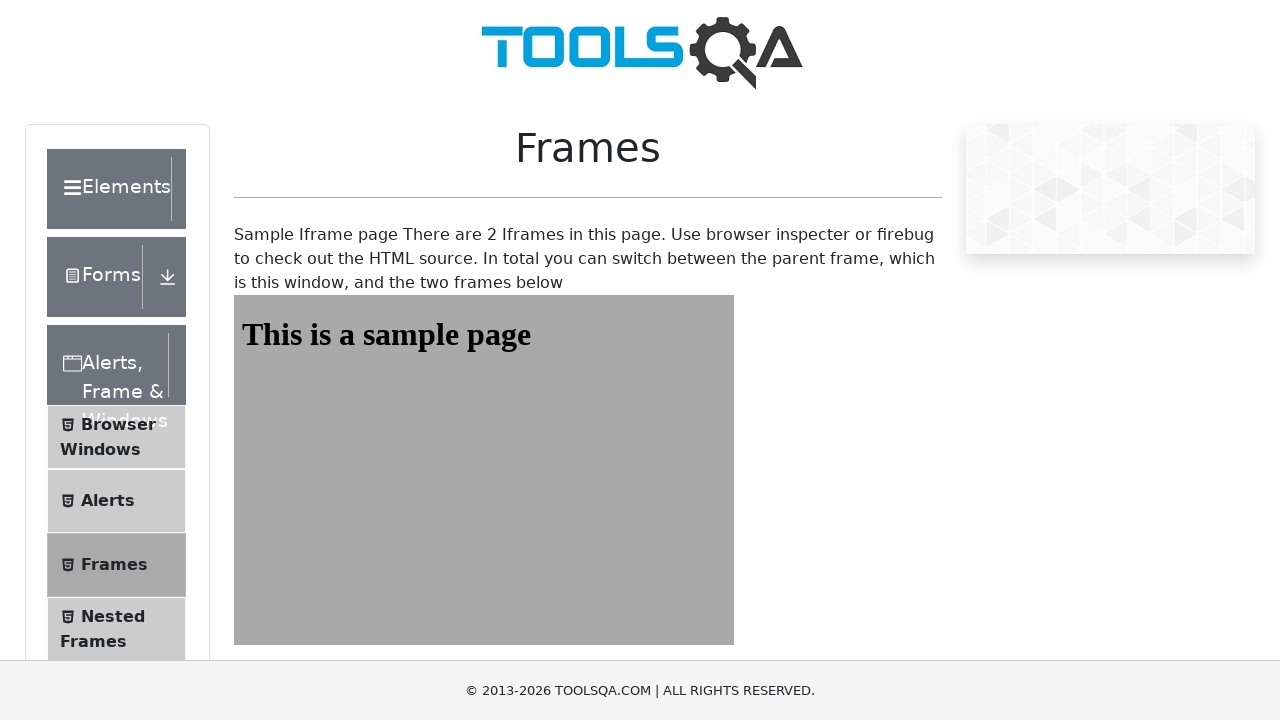

Waited for h1 heading element to appear in second frame
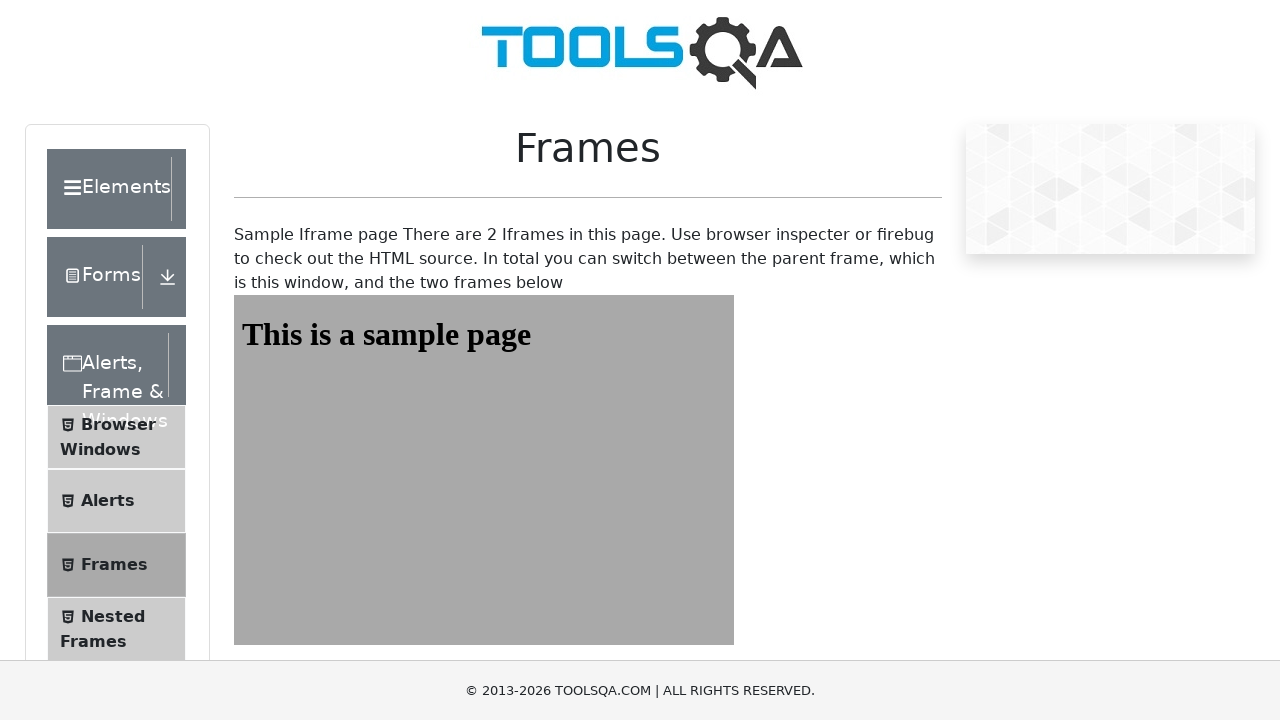

Verified 'Frames' text is visible on main page content
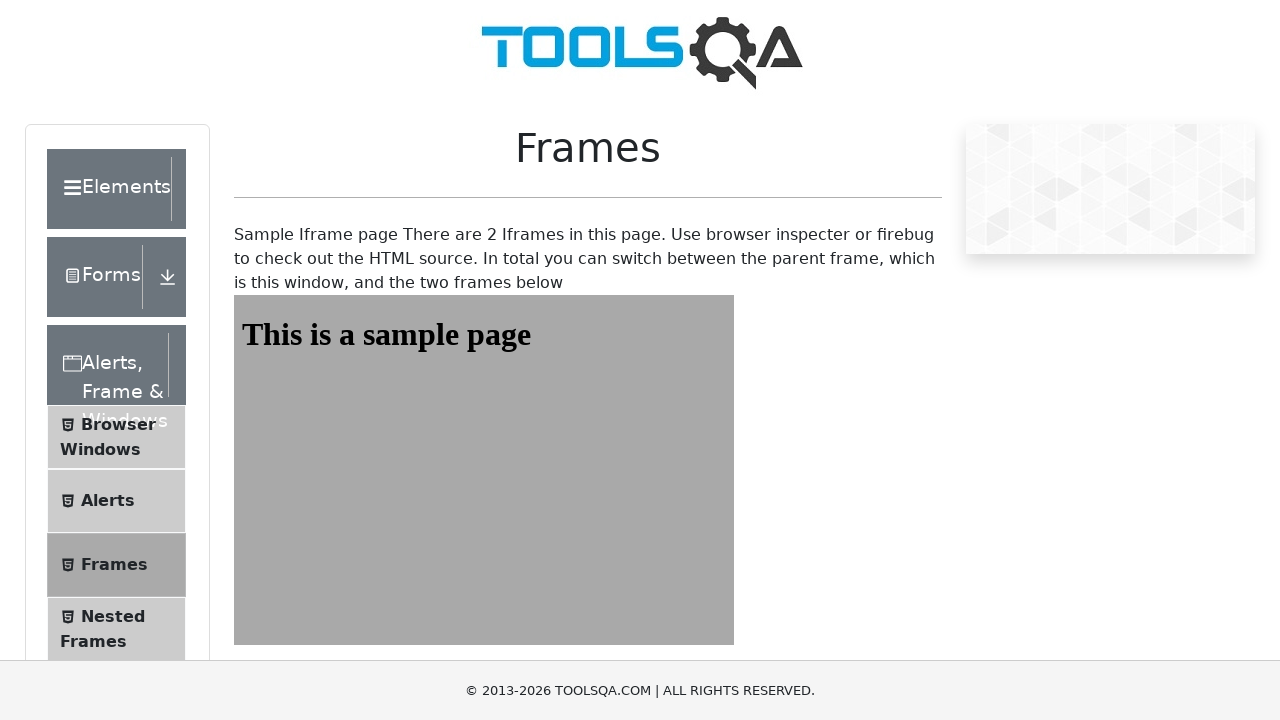

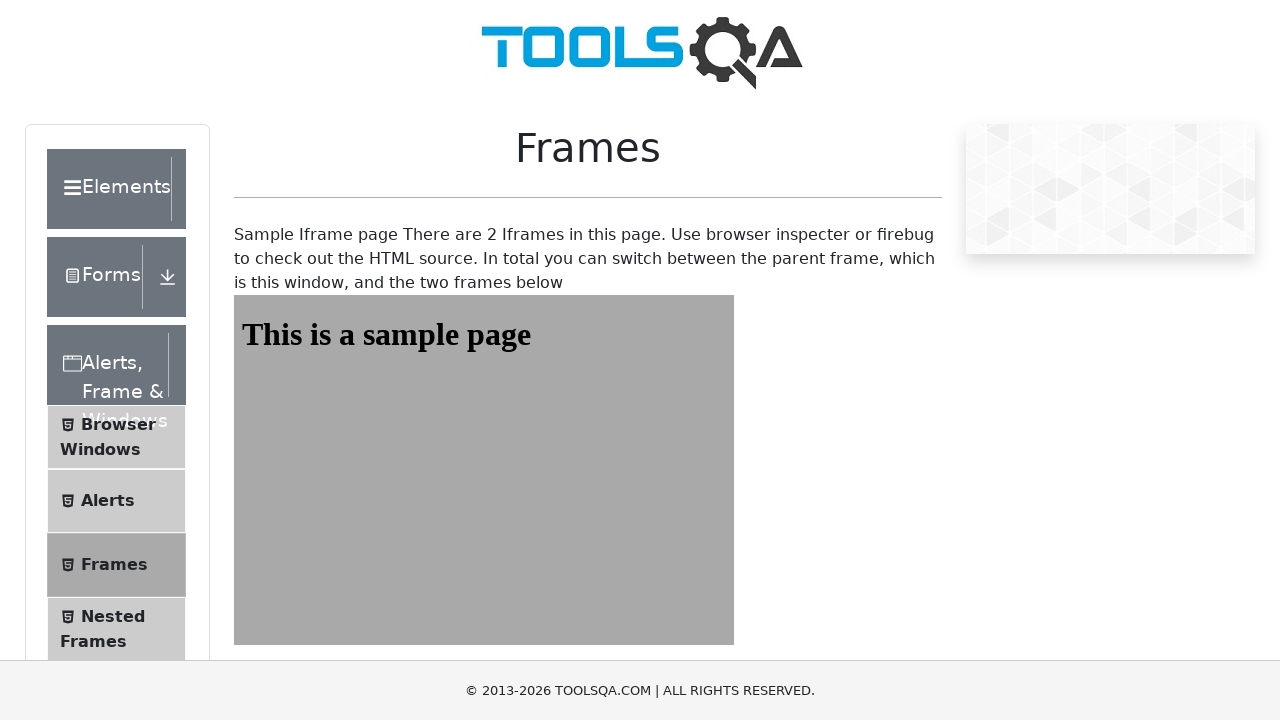